Tests iframe navigation by switching into an iframe and verifying the content inside.

Starting URL: http://the-internet.herokuapp.com/iframe

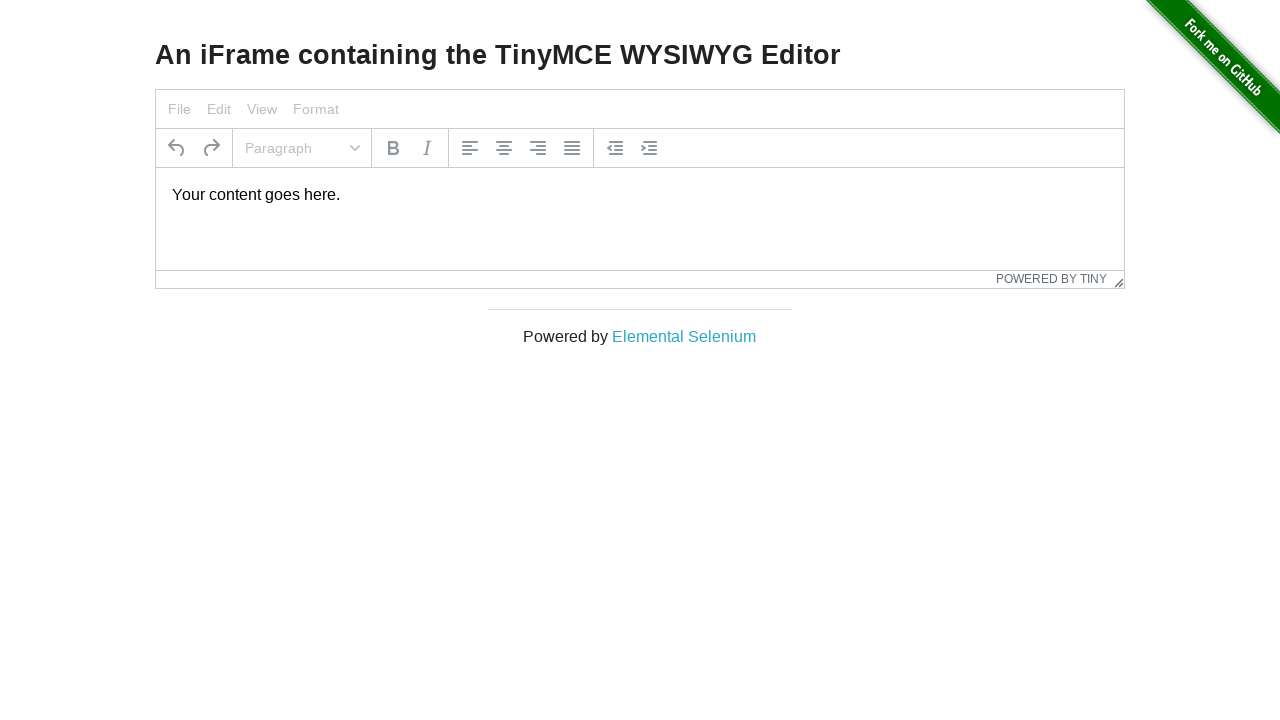

Navigated to iframe test page
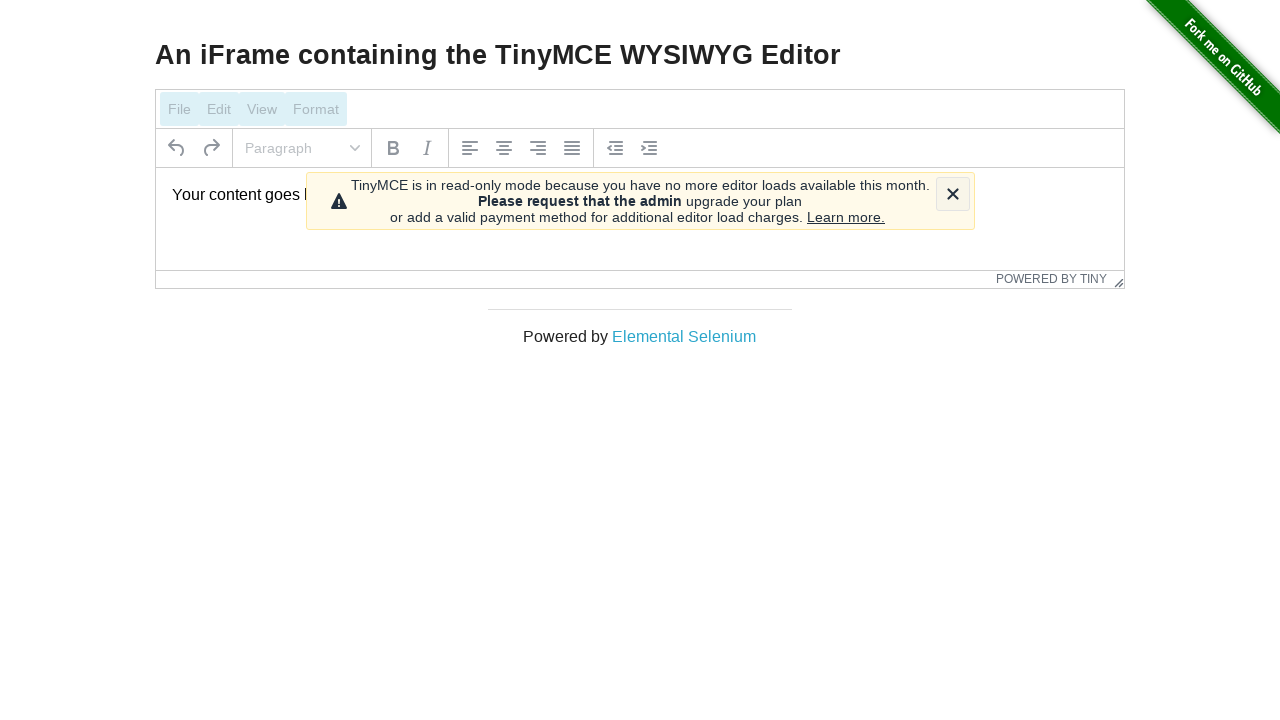

Located and switched to iframe
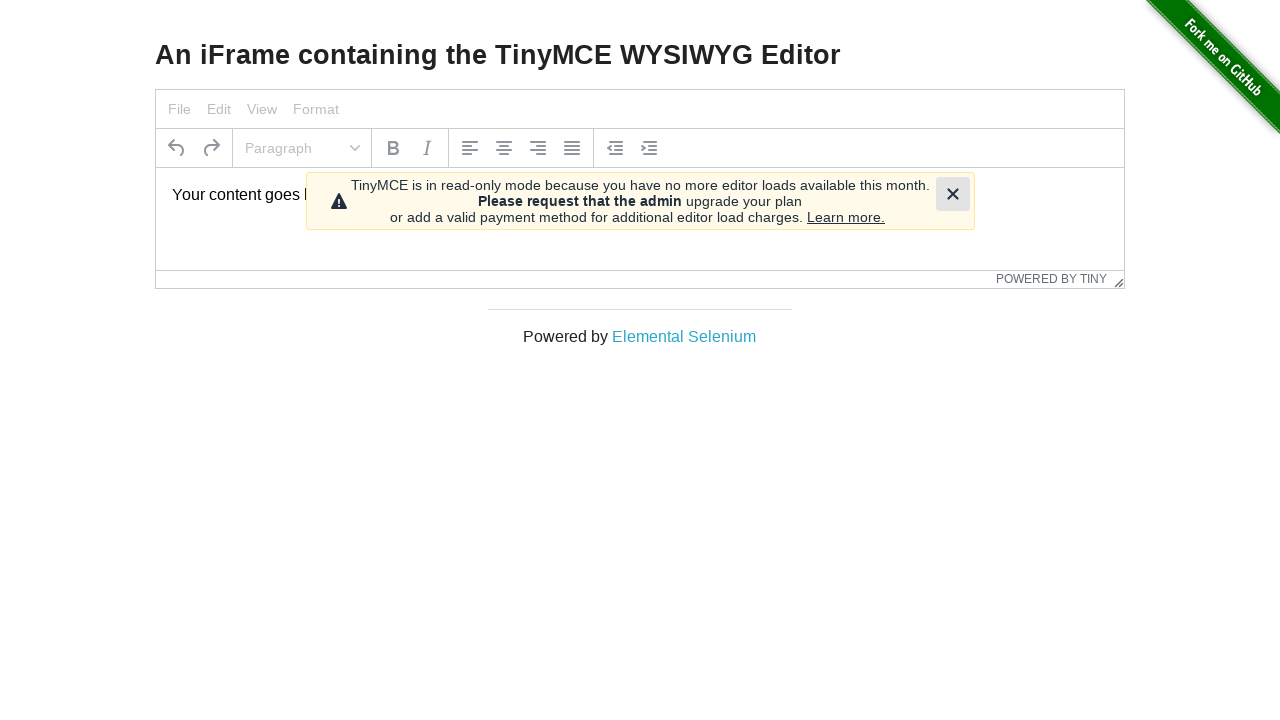

Verified iframe content matches expected text 'Your content goes here.'
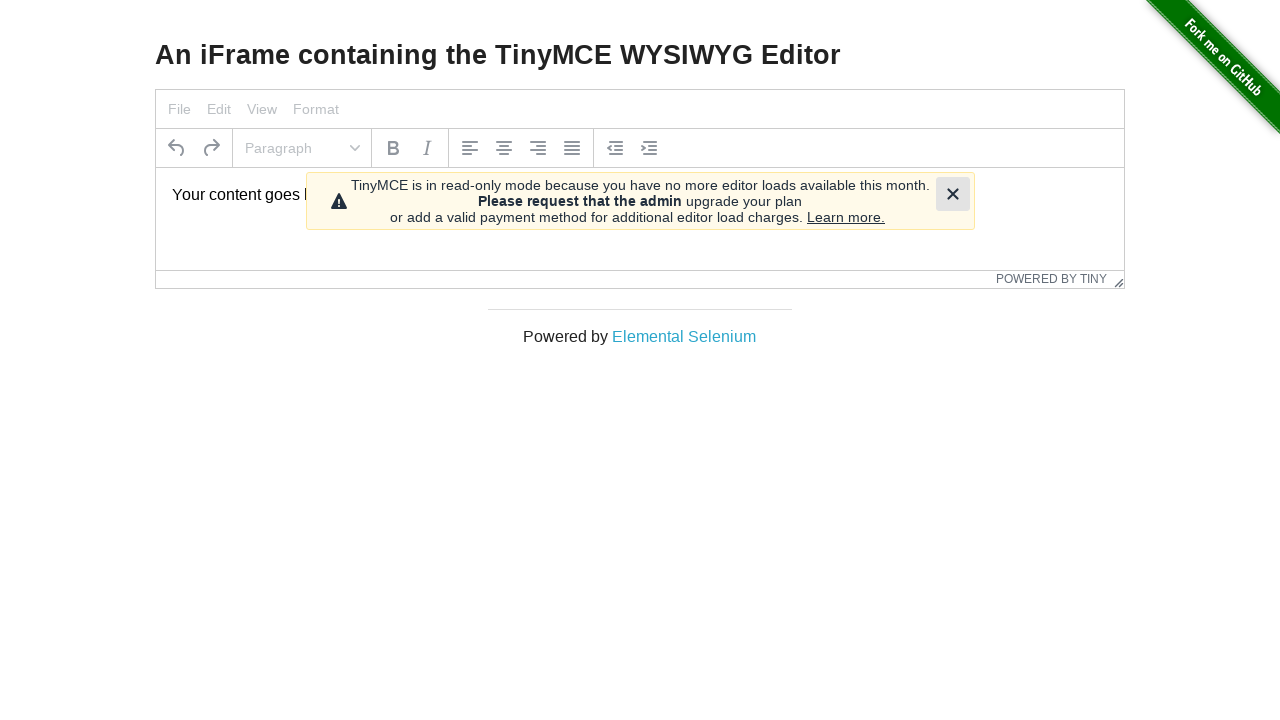

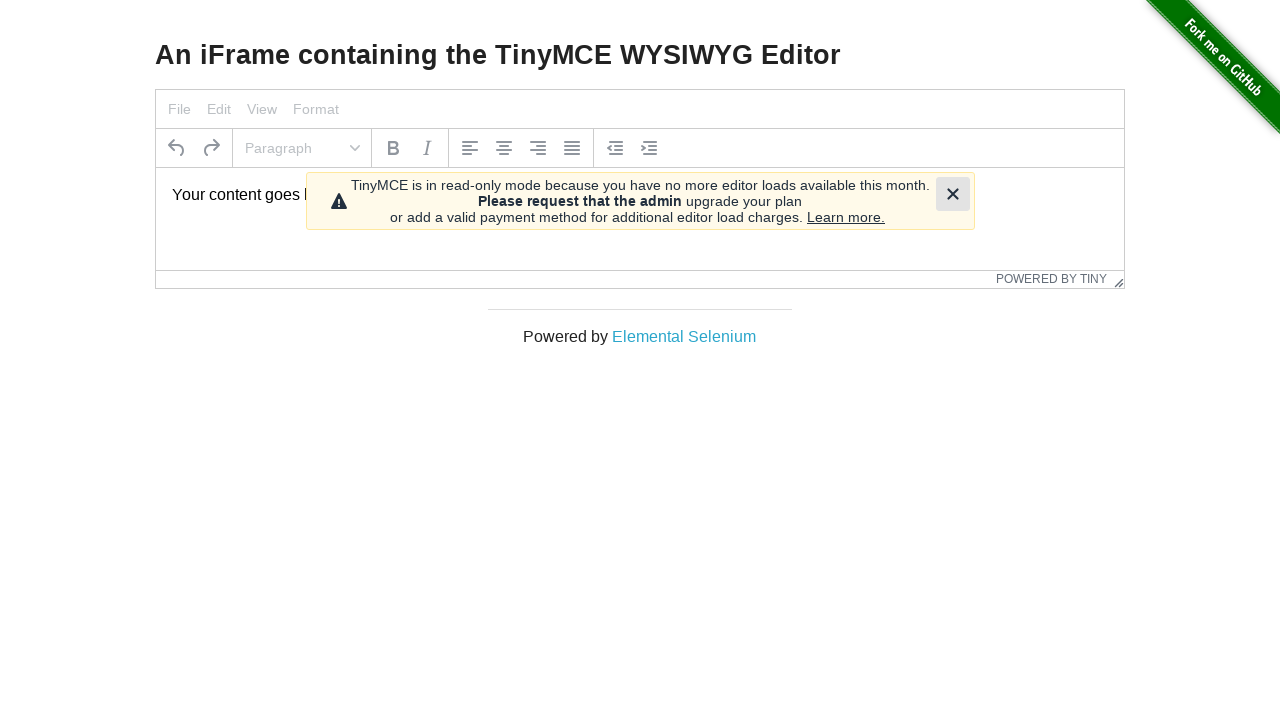